Tests various UI elements including navigation links, buttons, dropdowns, and text inputs on a QA practice website

Starting URL: https://www.qa-practice.com/elements/input/simple

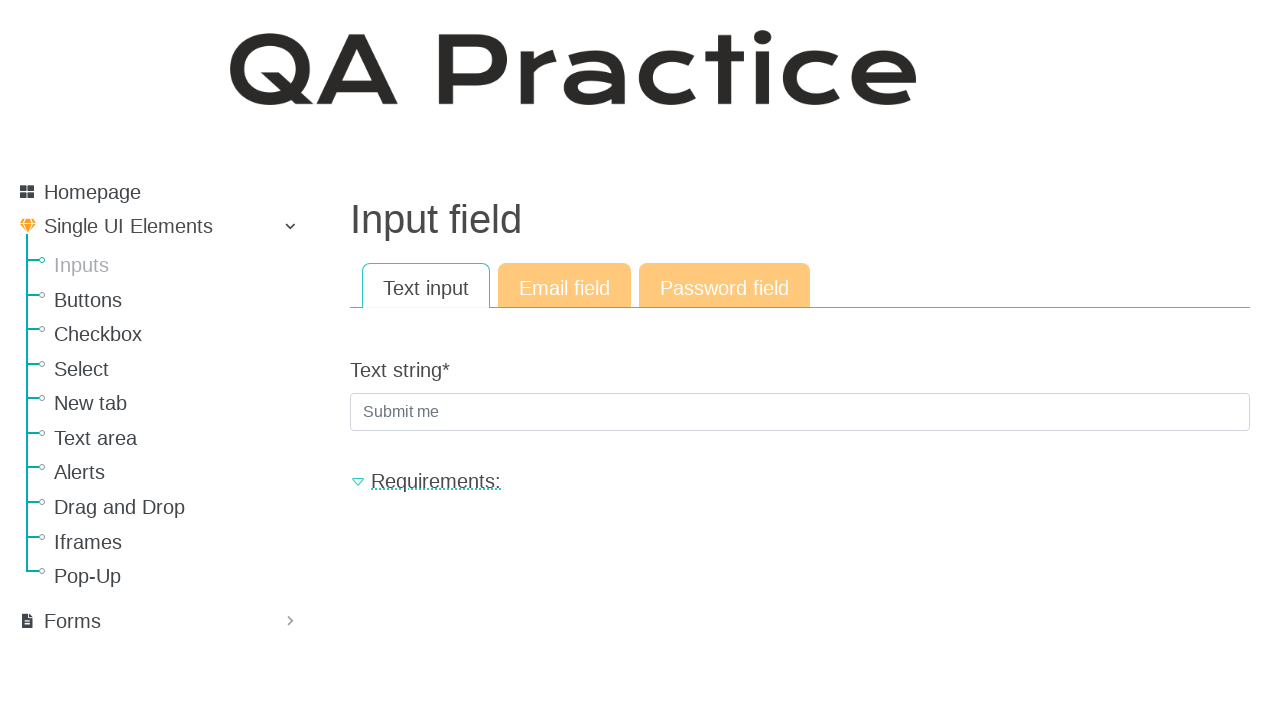

Navigated to button section at (180, 300) on xpath=//a[@href='/elements/button']
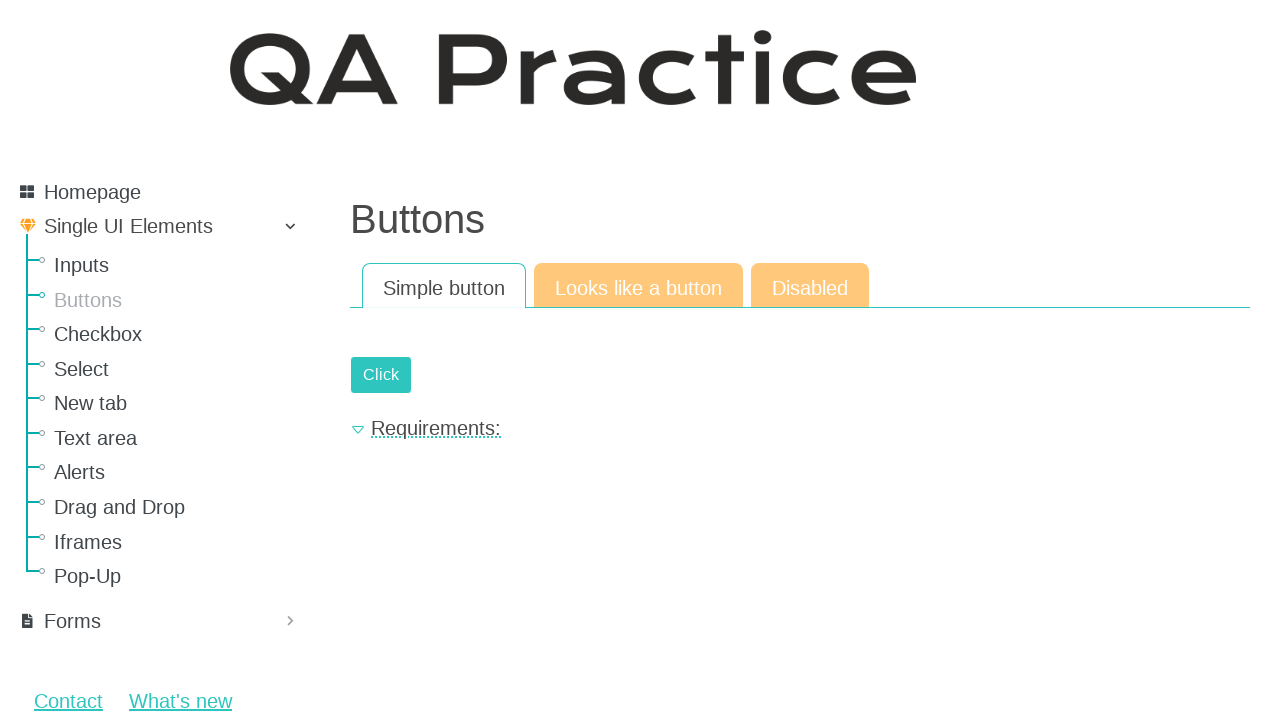

Clicked the submit button at (381, 375) on #submit-id-submit
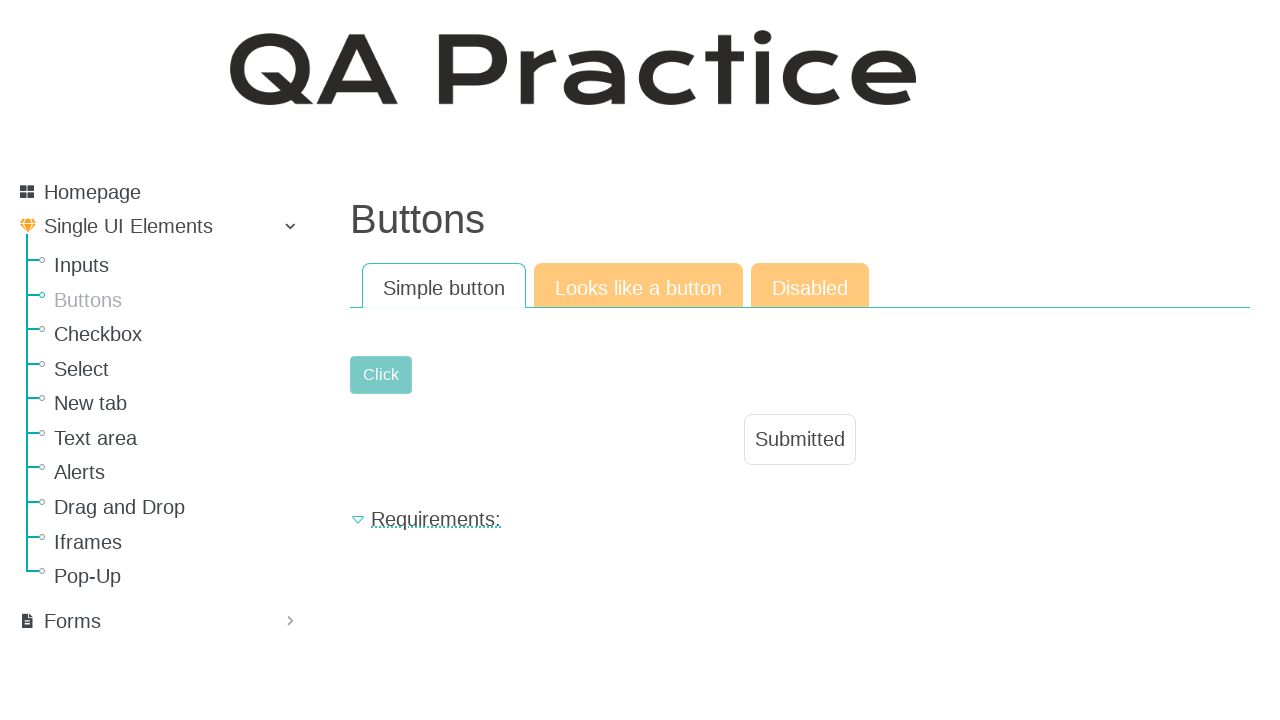

Navigated to disabled button section at (810, 286) on xpath=//a[@href='/elements/button/disabled']
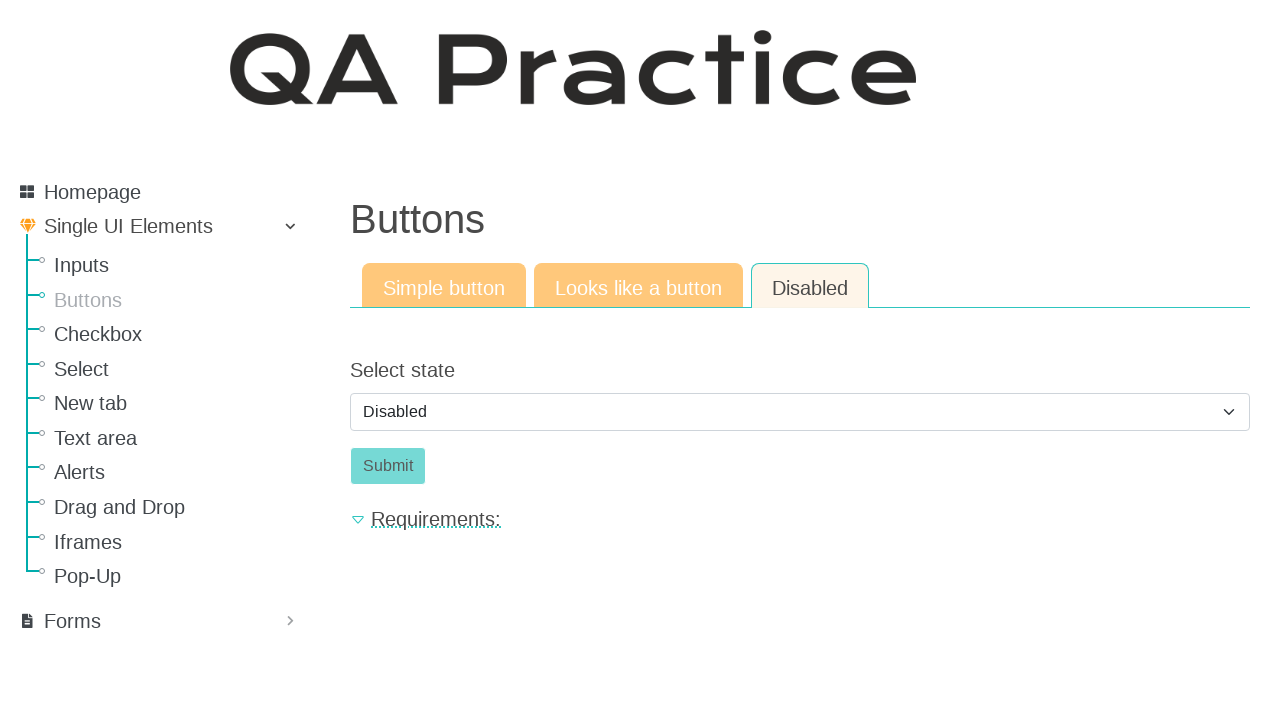

Selected second option from state dropdown on #id_select_state
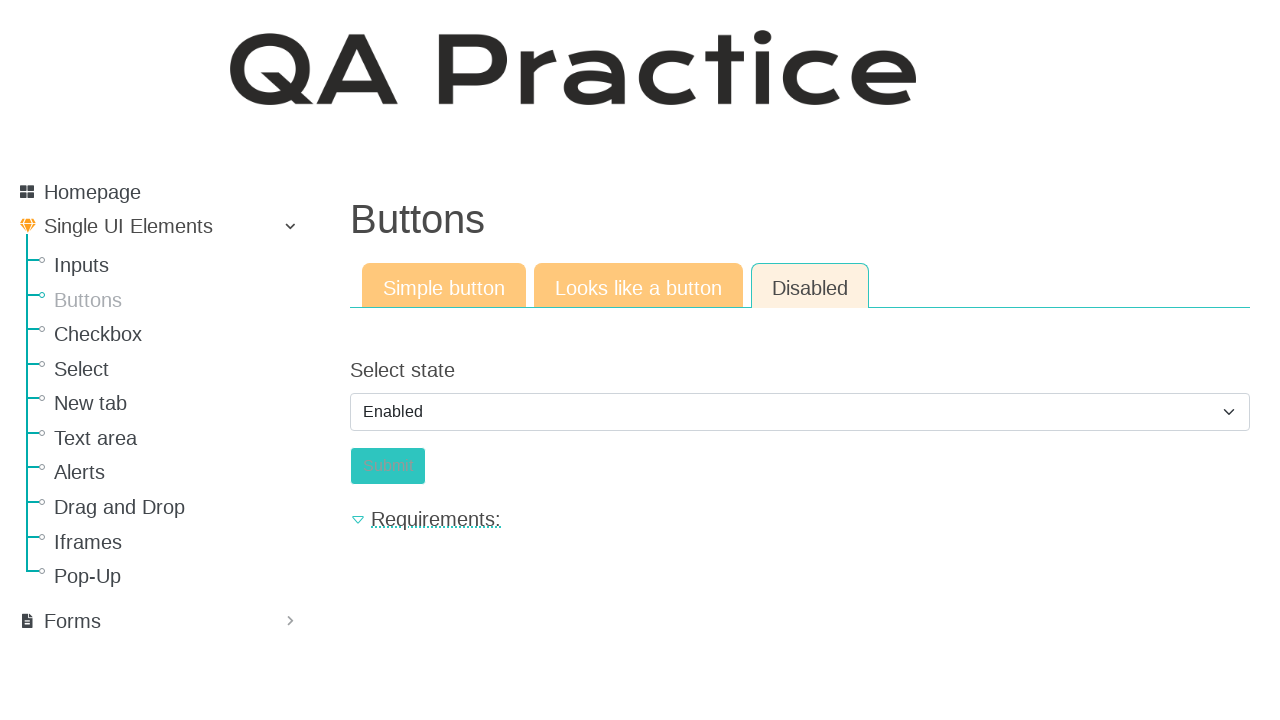

Submitted the form with selected dropdown option at (388, 466) on #submit-id-submit
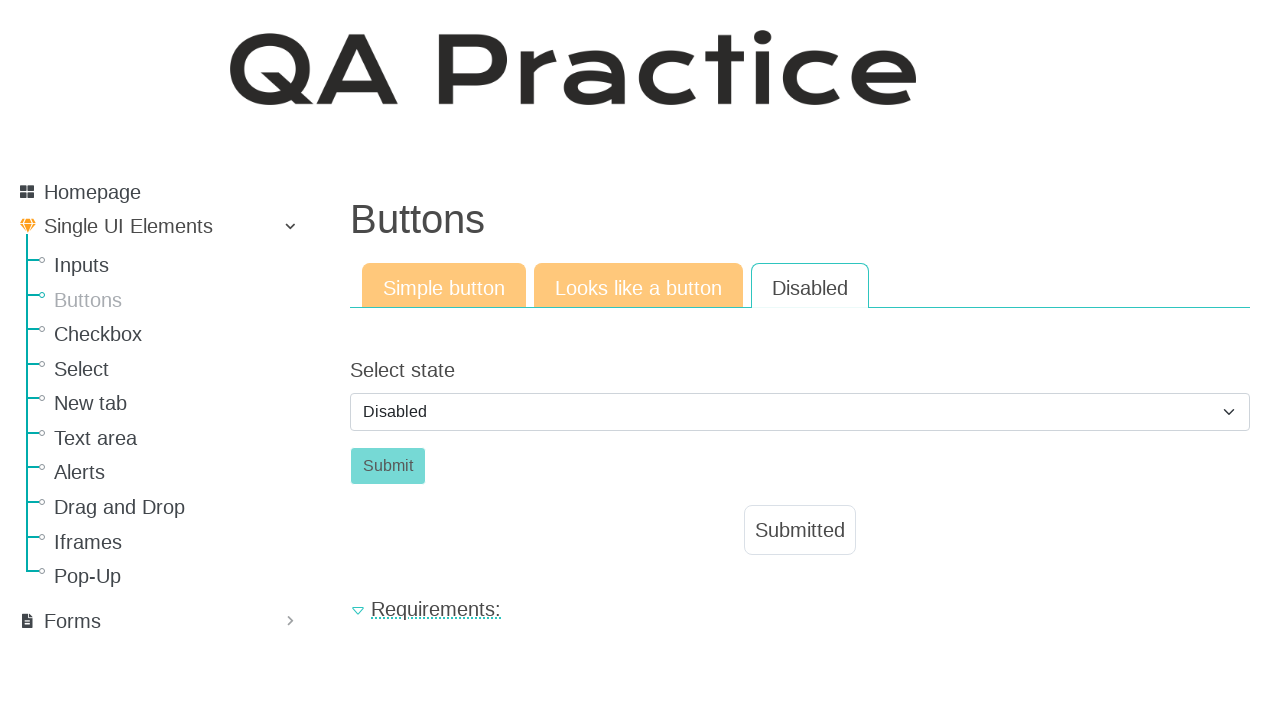

Navigated to inputs section at (180, 265) on xpath=//a[@href='/elements/input']
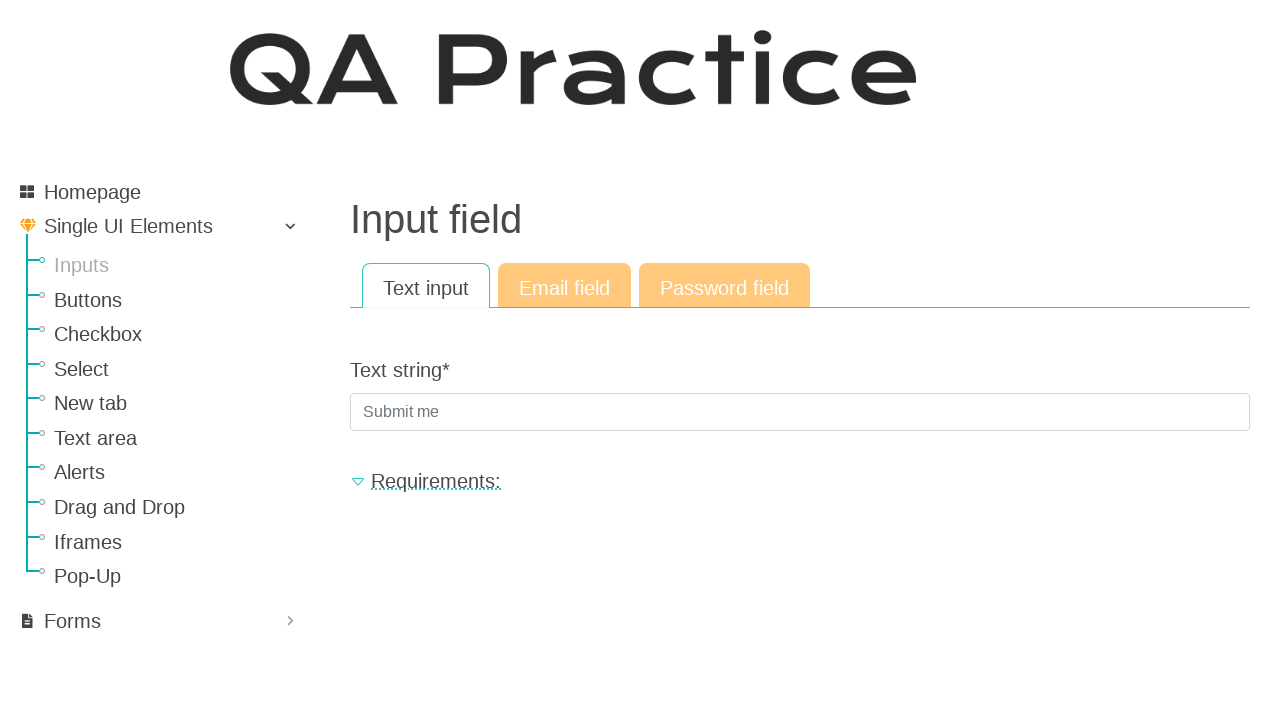

Filled text input field with 'Marozava' on #id_text_string
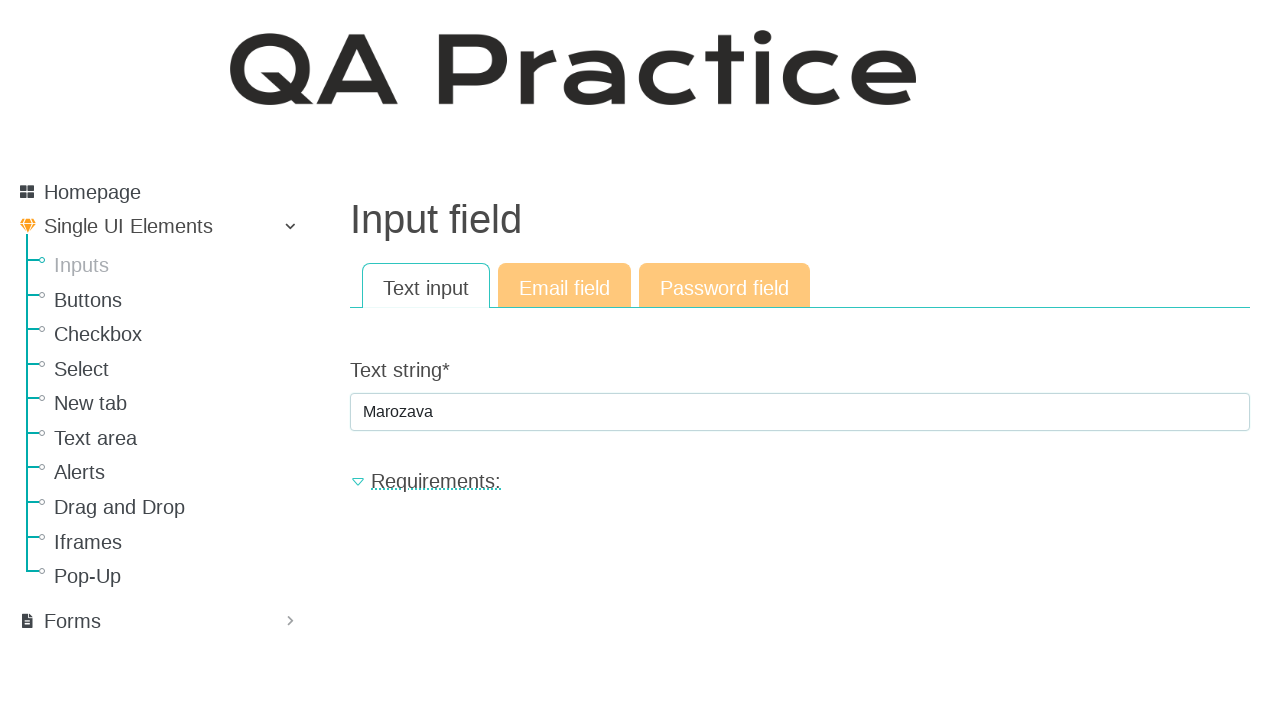

Pressed Enter to submit text input form on #id_text_string
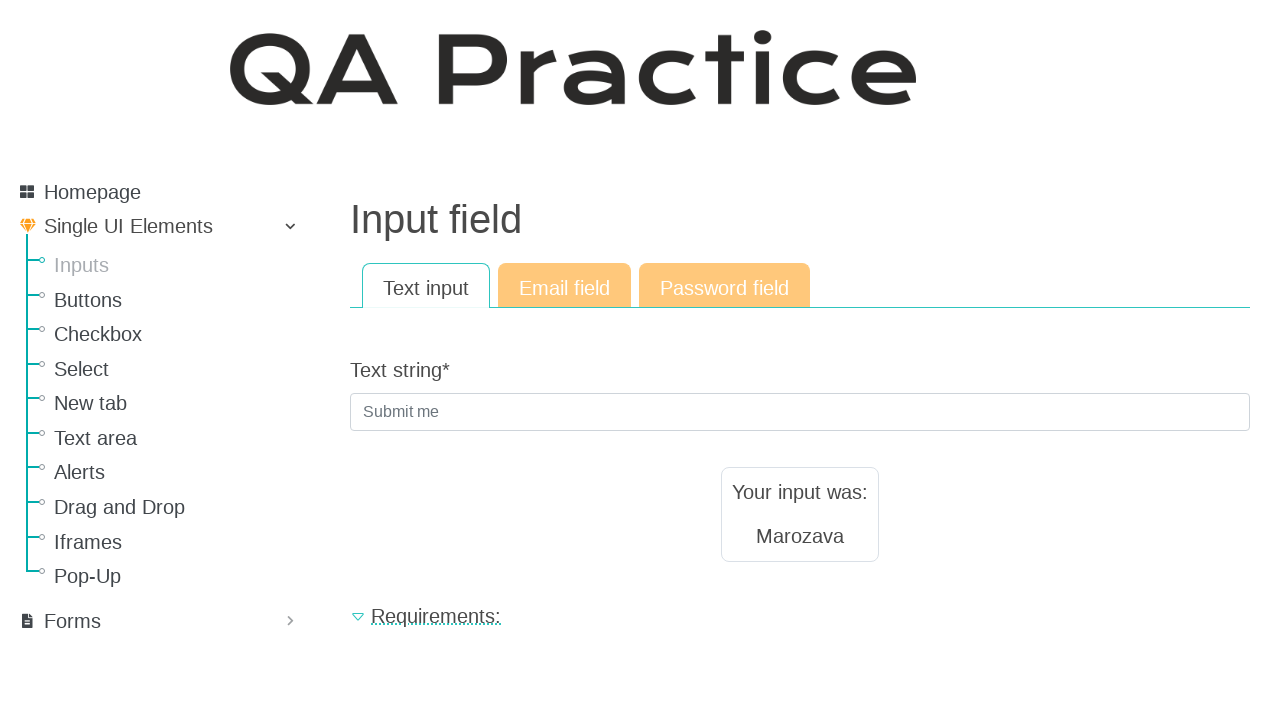

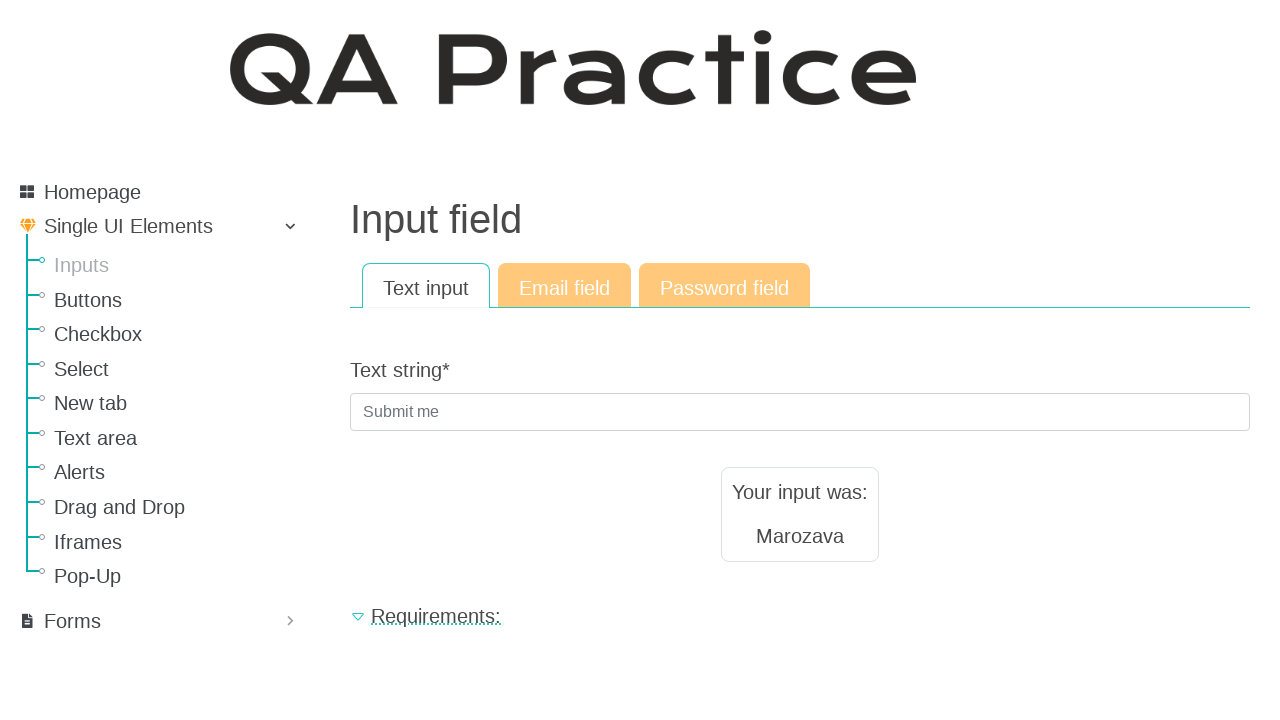